Tests filling an input field and then clearing its content

Starting URL: https://example.cypress.io/commands/actions

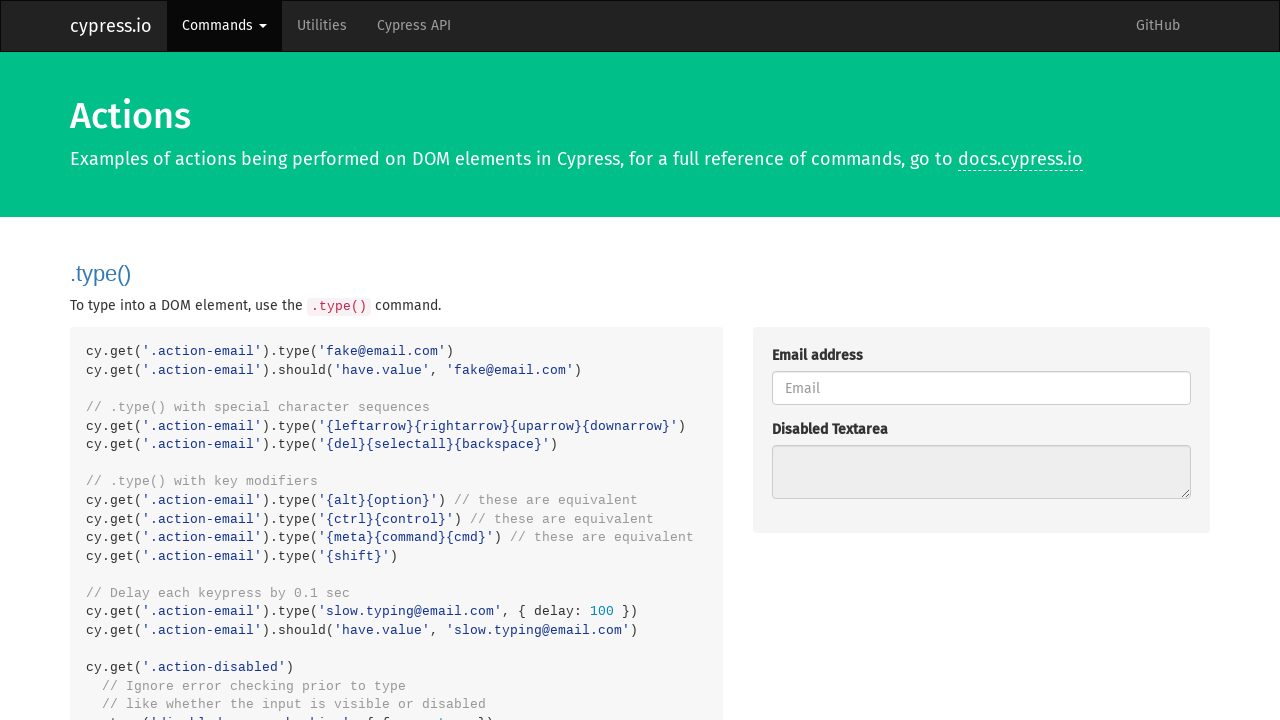

Located the input element with class 'action-clear'
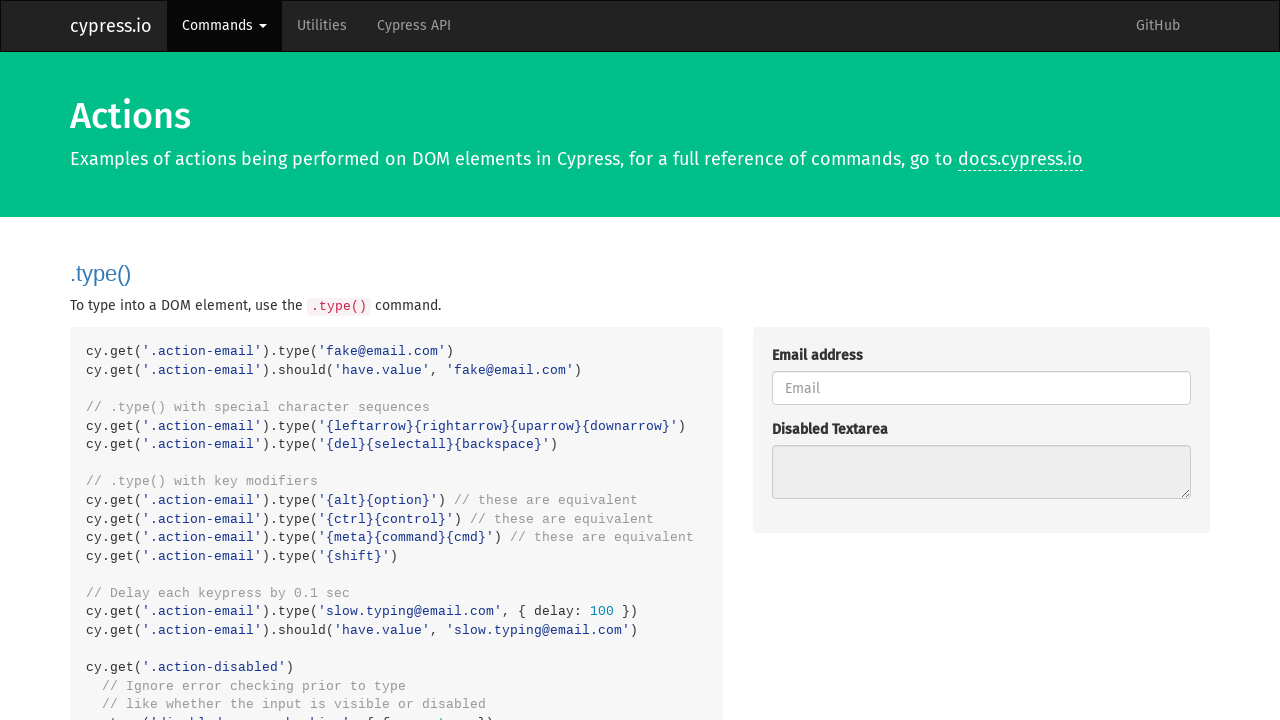

Filled input field with 'Clear this text' on .action-clear
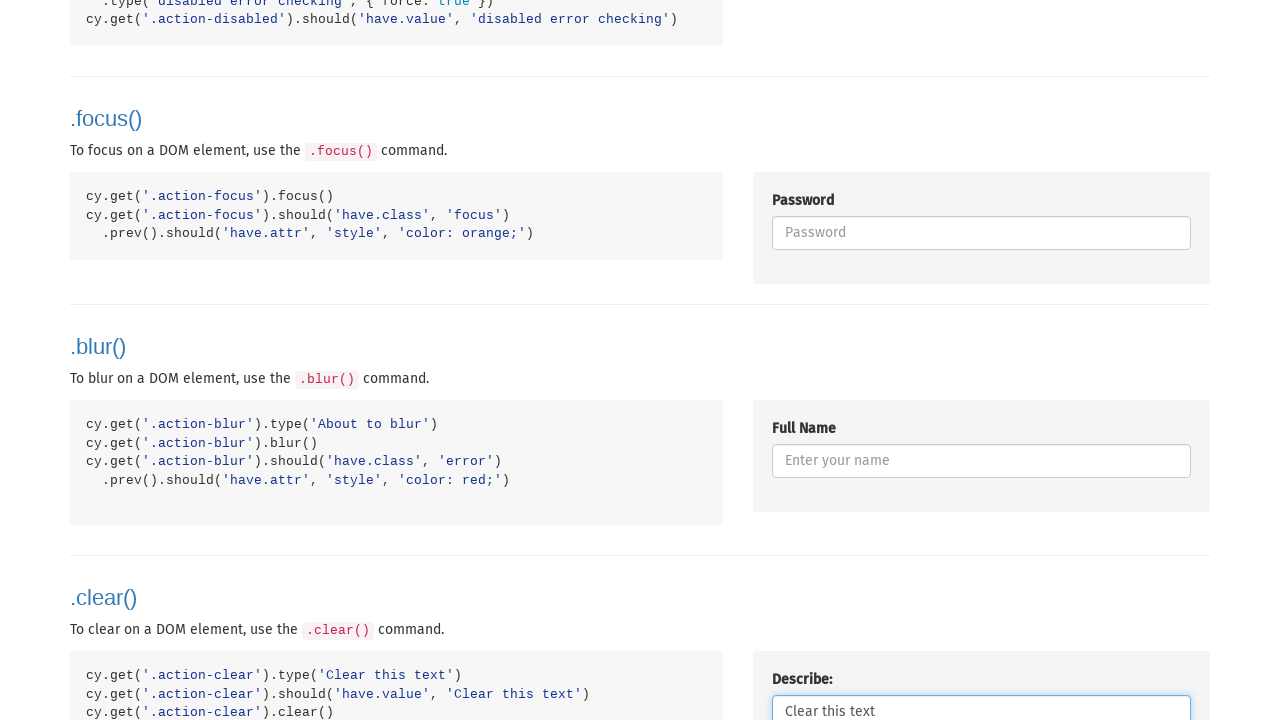

Cleared the input field content on .action-clear
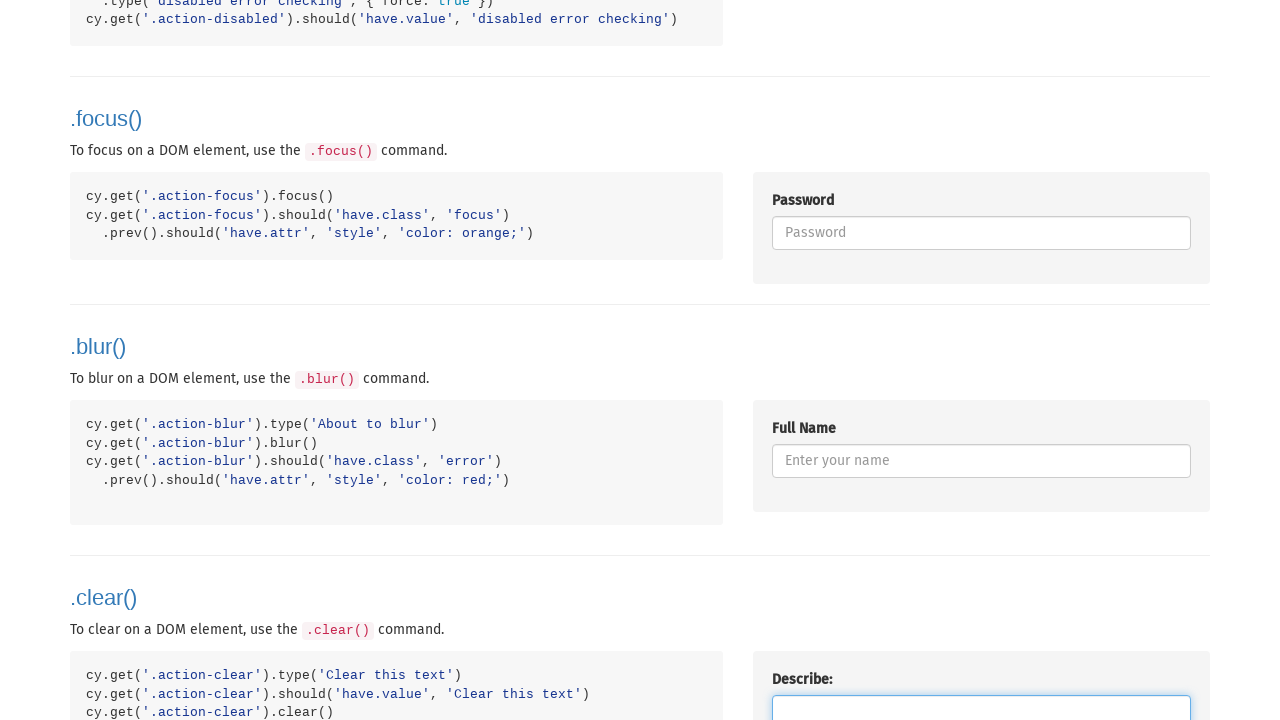

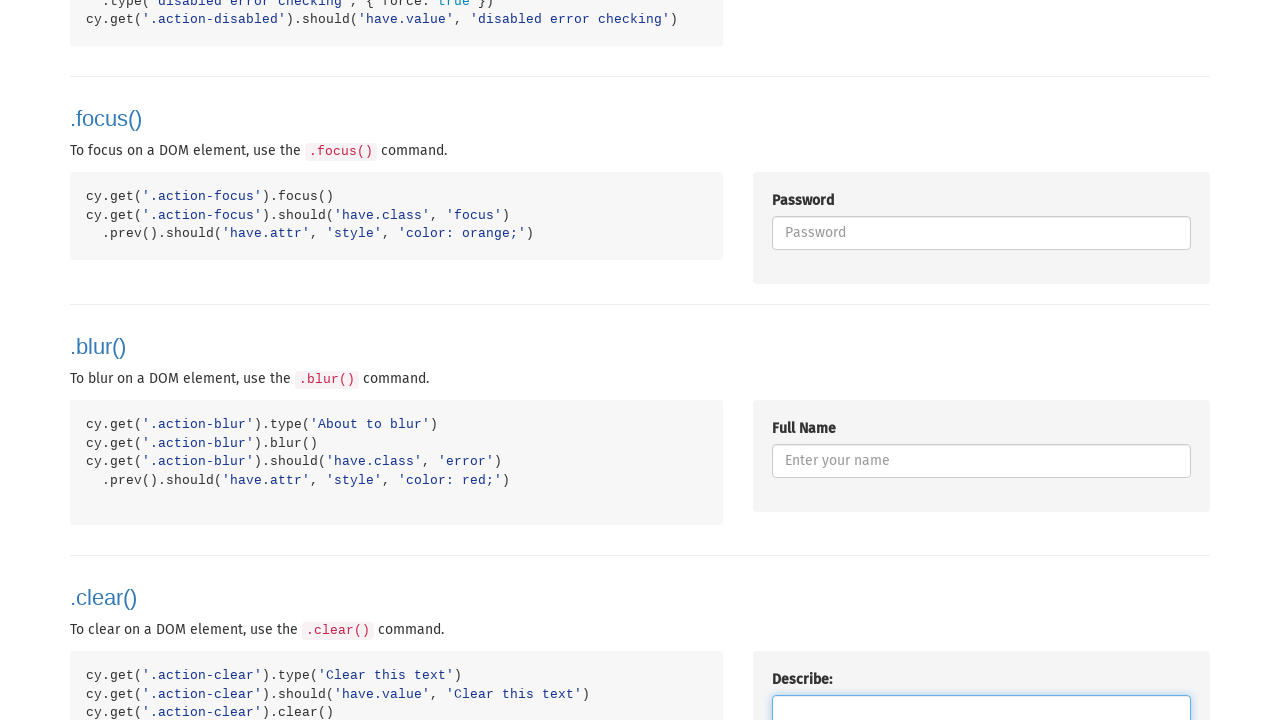